Tests adding a very long todo item text and verifying it is stored correctly

Starting URL: https://todomvc.com/examples/react/dist/

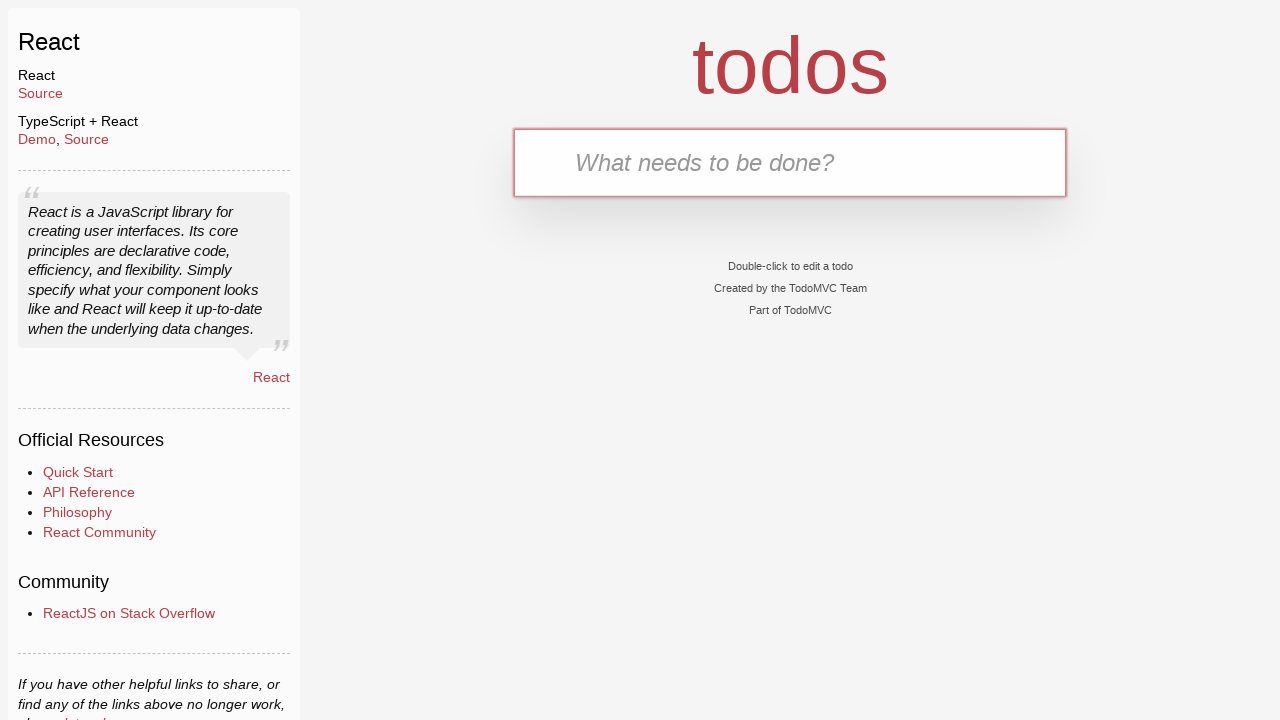

Filled new-todo input with long text on .new-todo
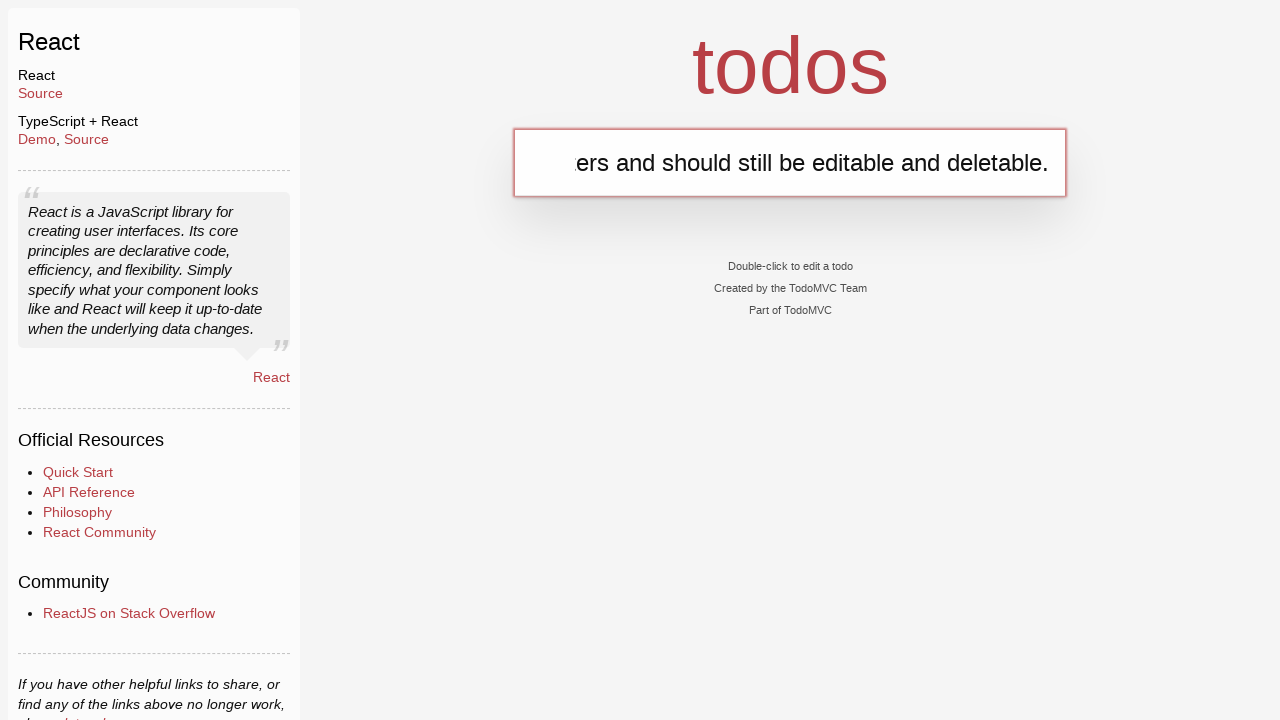

Pressed Enter to add the long todo item on .new-todo
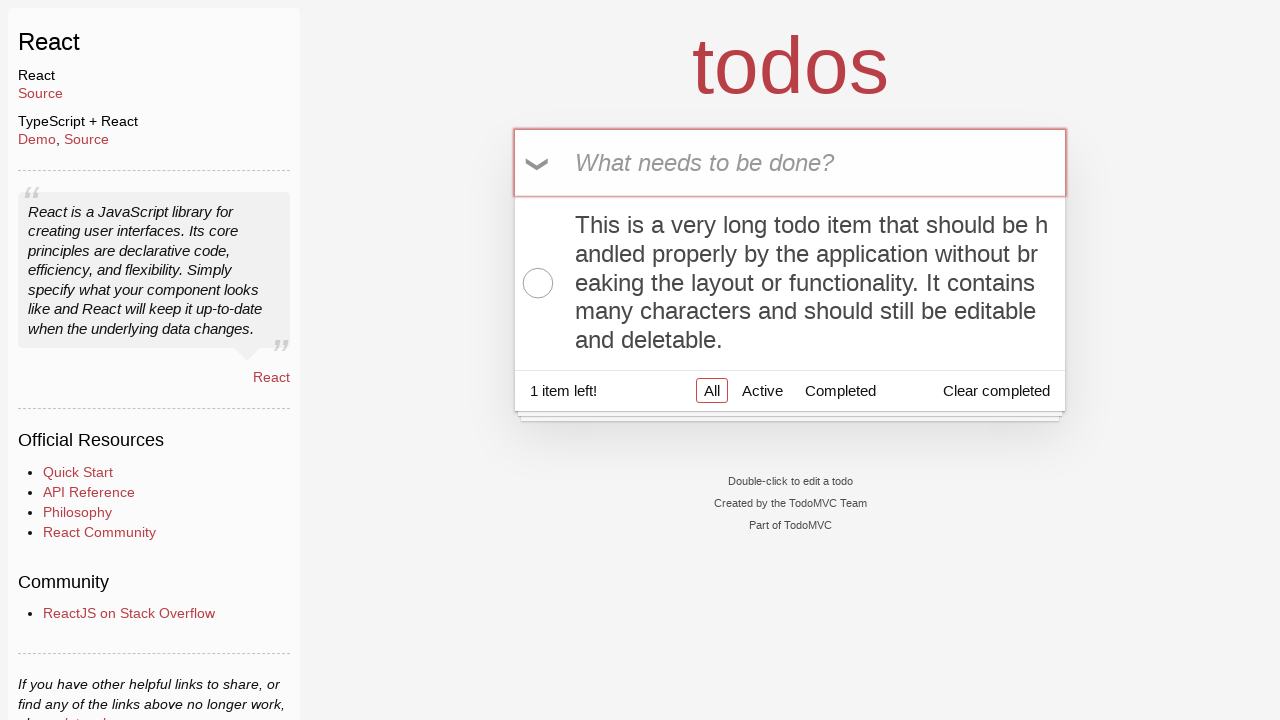

Waited for todo item to appear in the list
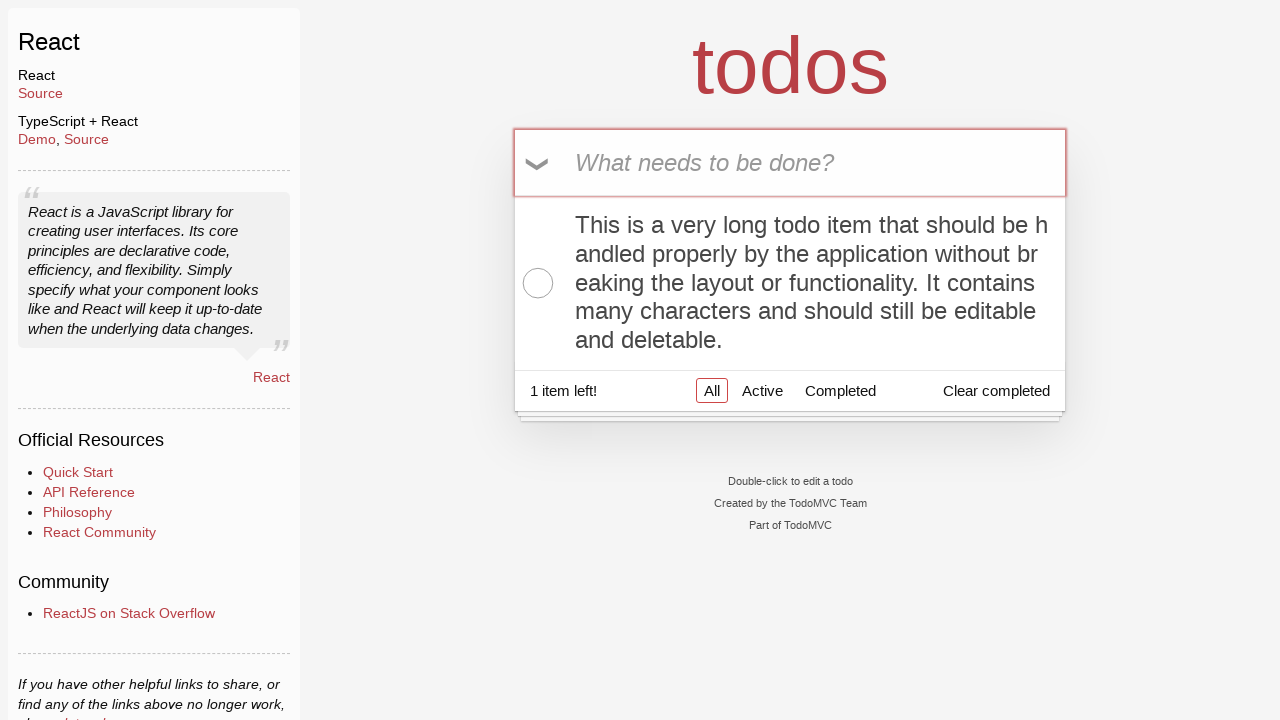

Located the todo label element
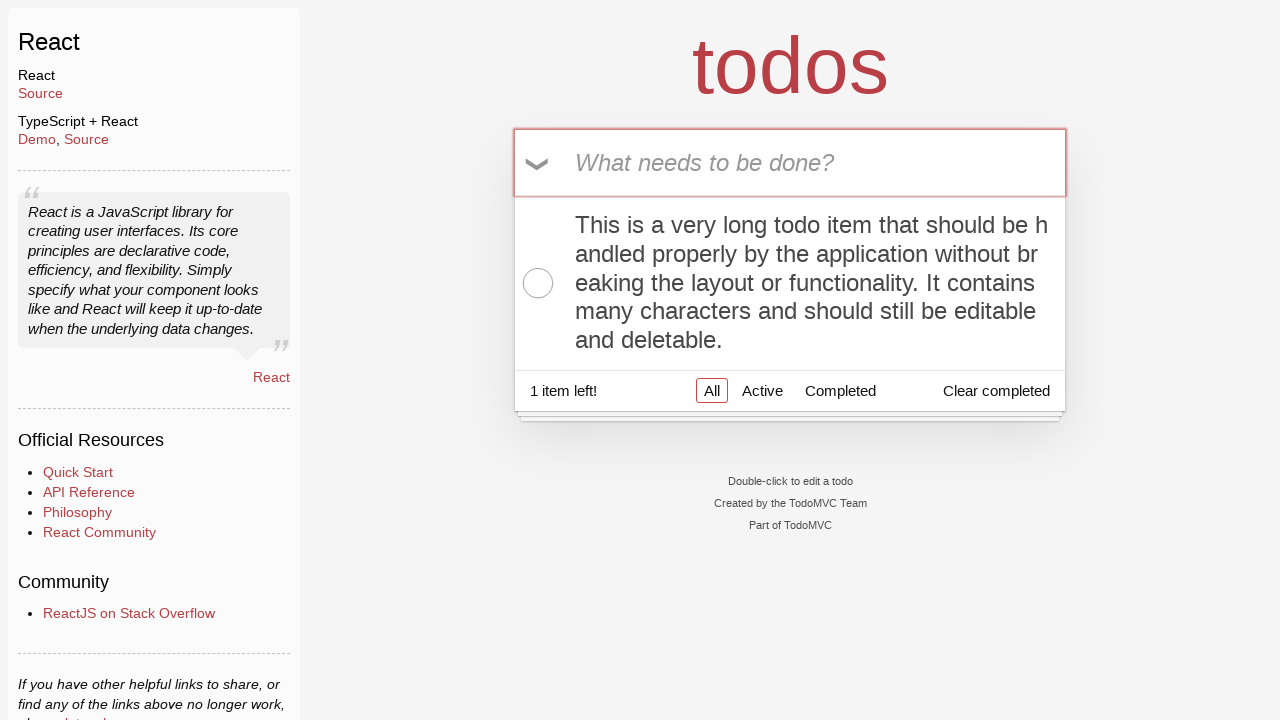

Verified that the long todo text was stored correctly
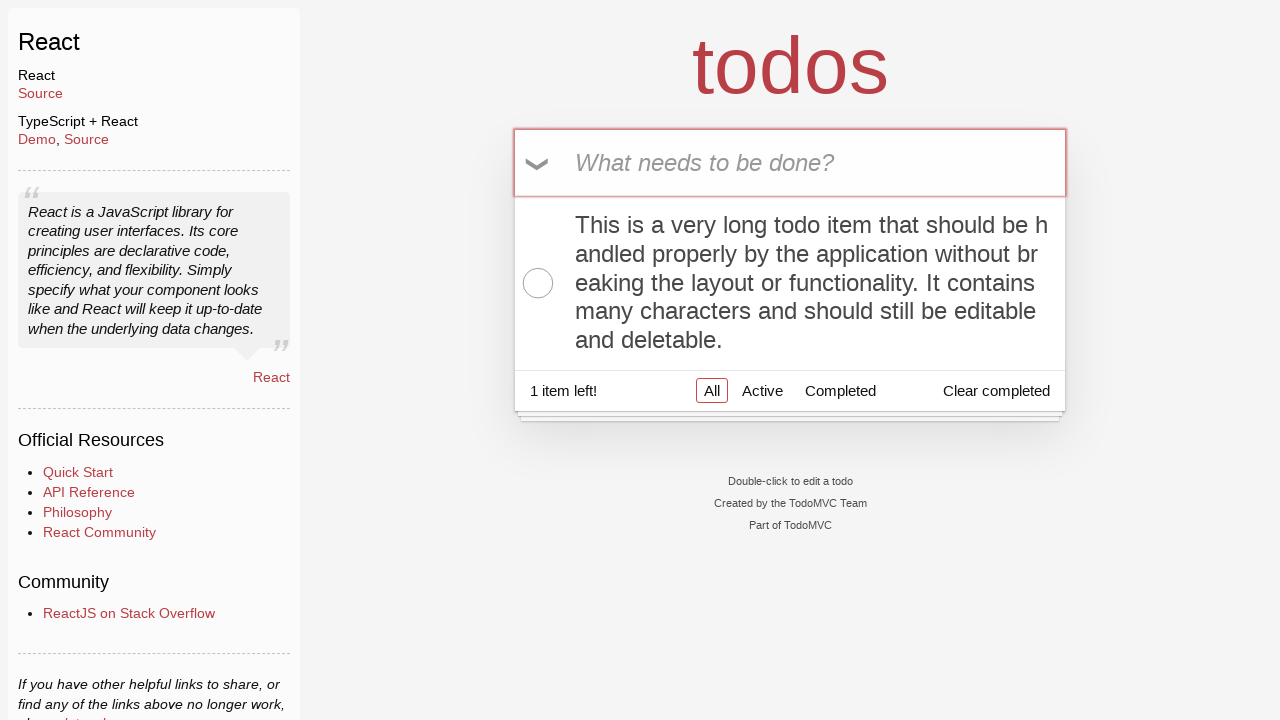

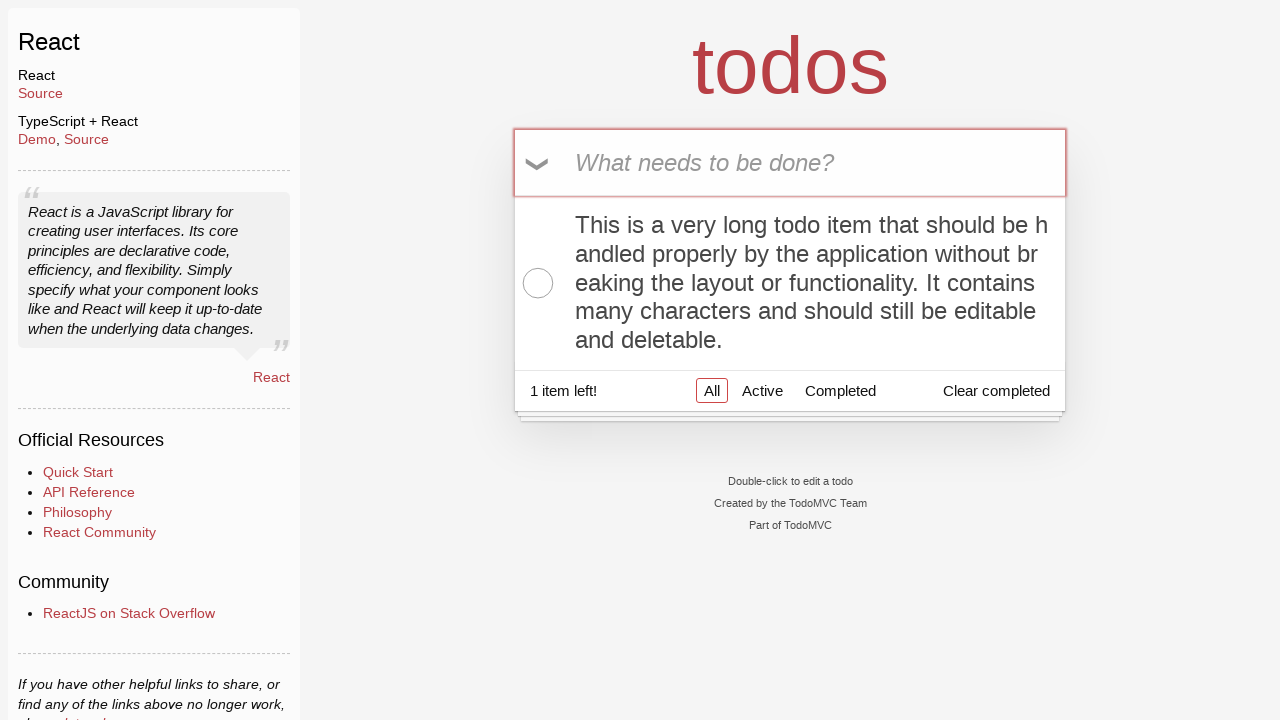